Tests dynamic controls functionality by clicking the Enable button and verifying that a confirmation message or element becomes visible after the action completes.

Starting URL: https://the-internet.herokuapp.com/dynamic_controls

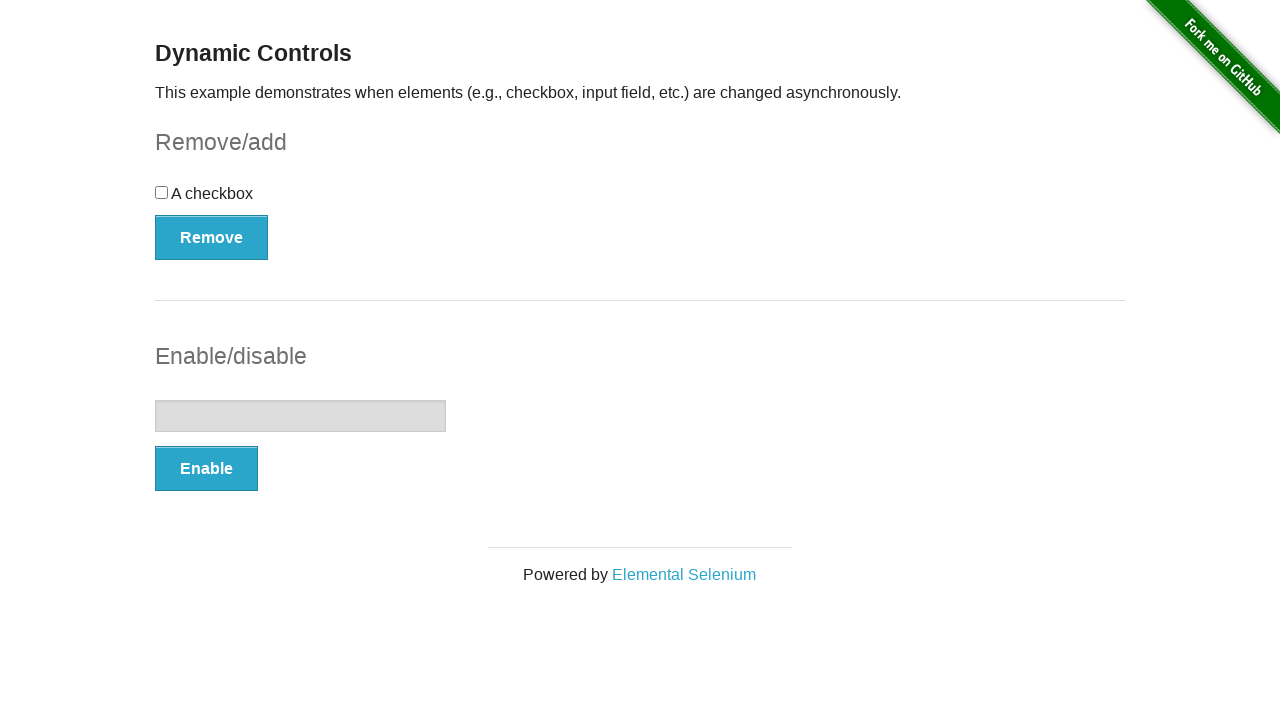

Clicked the Enable button at (206, 469) on xpath=//button[text()='Enable']
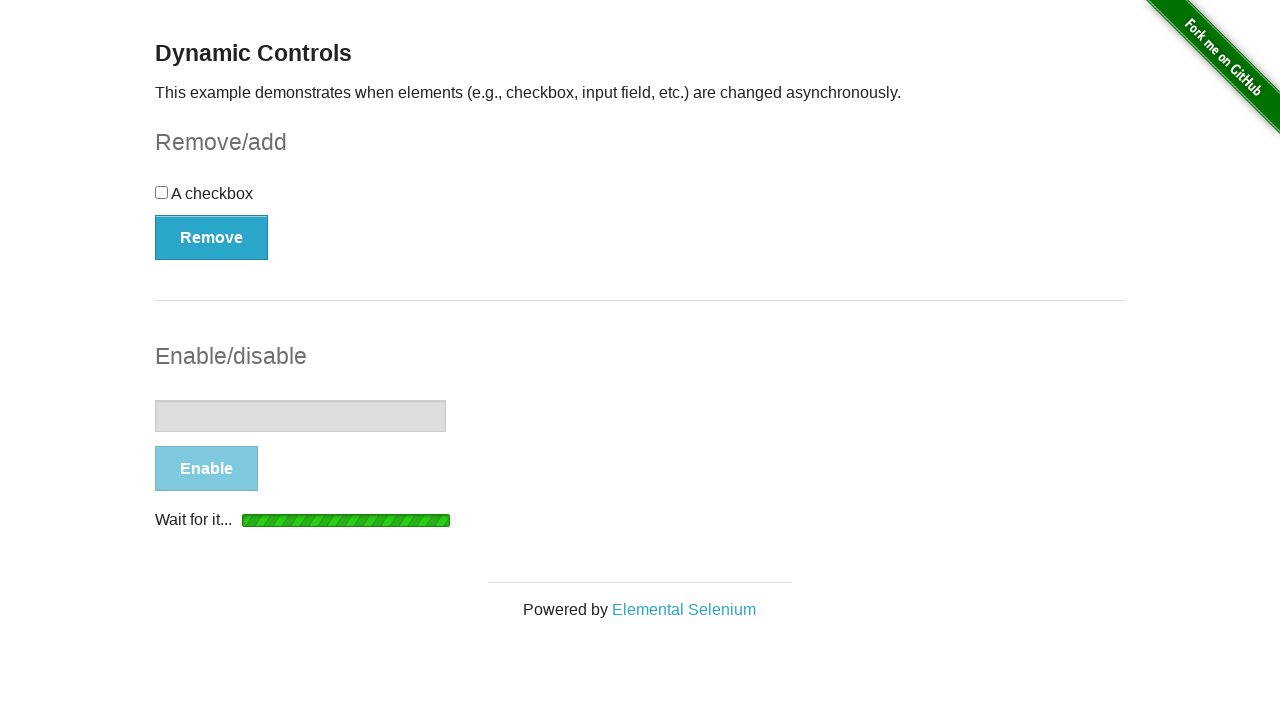

Waited for confirmation message element to appear
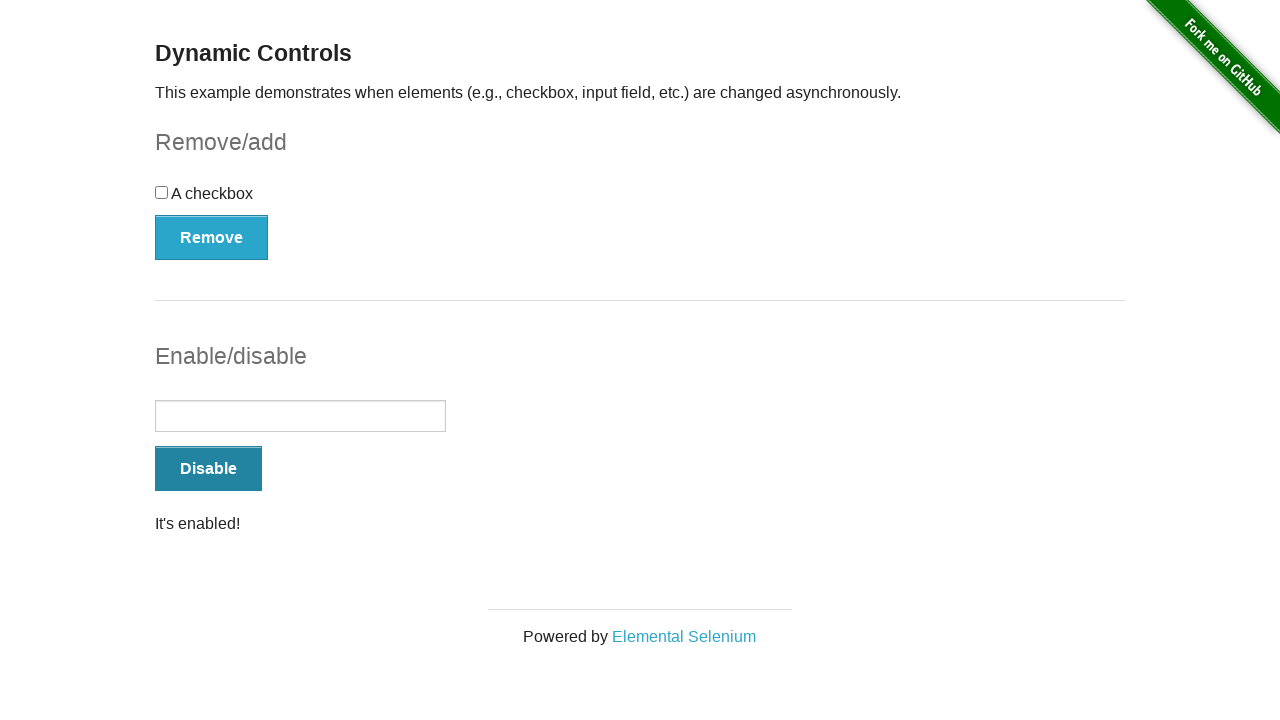

Located the confirmation message element
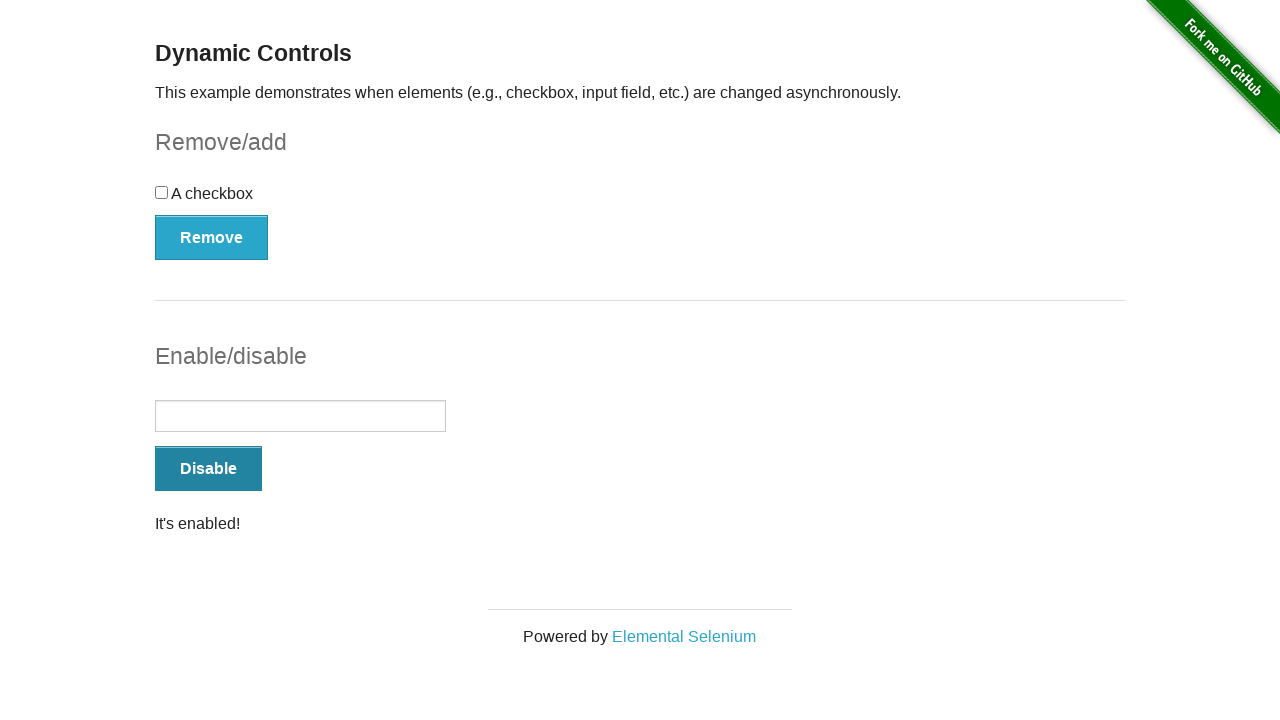

Verified that the confirmation message is visible
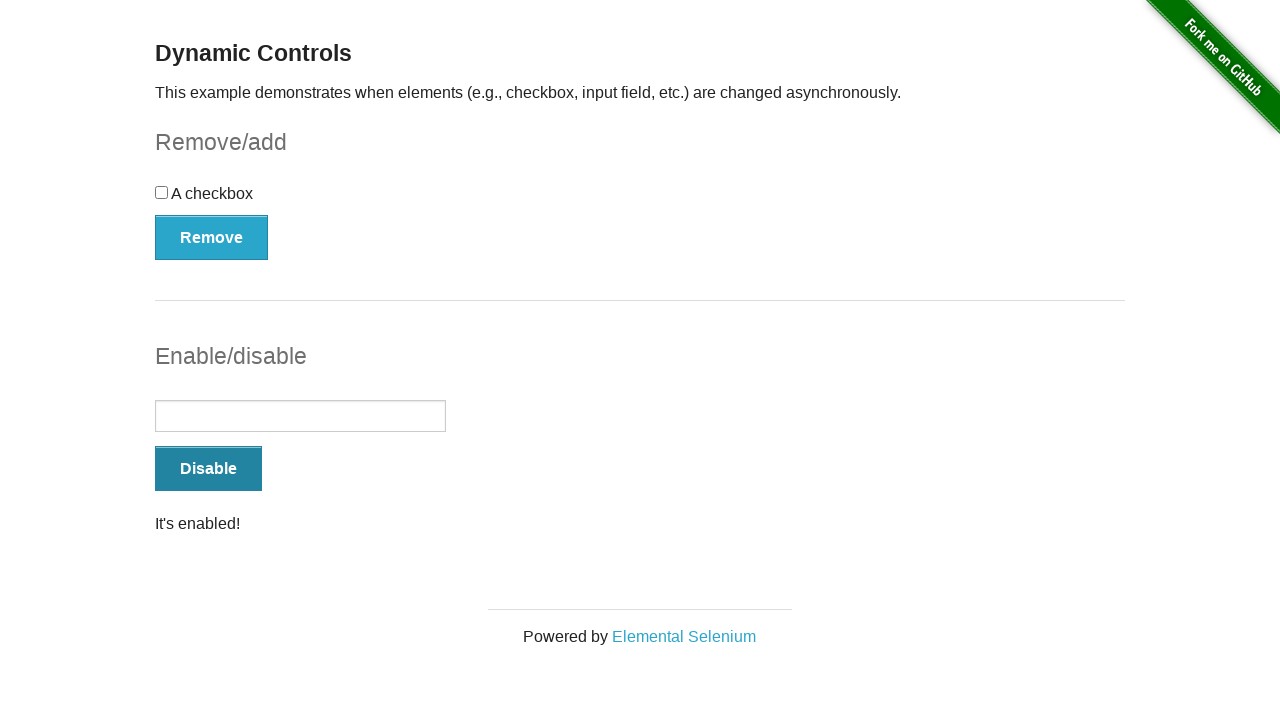

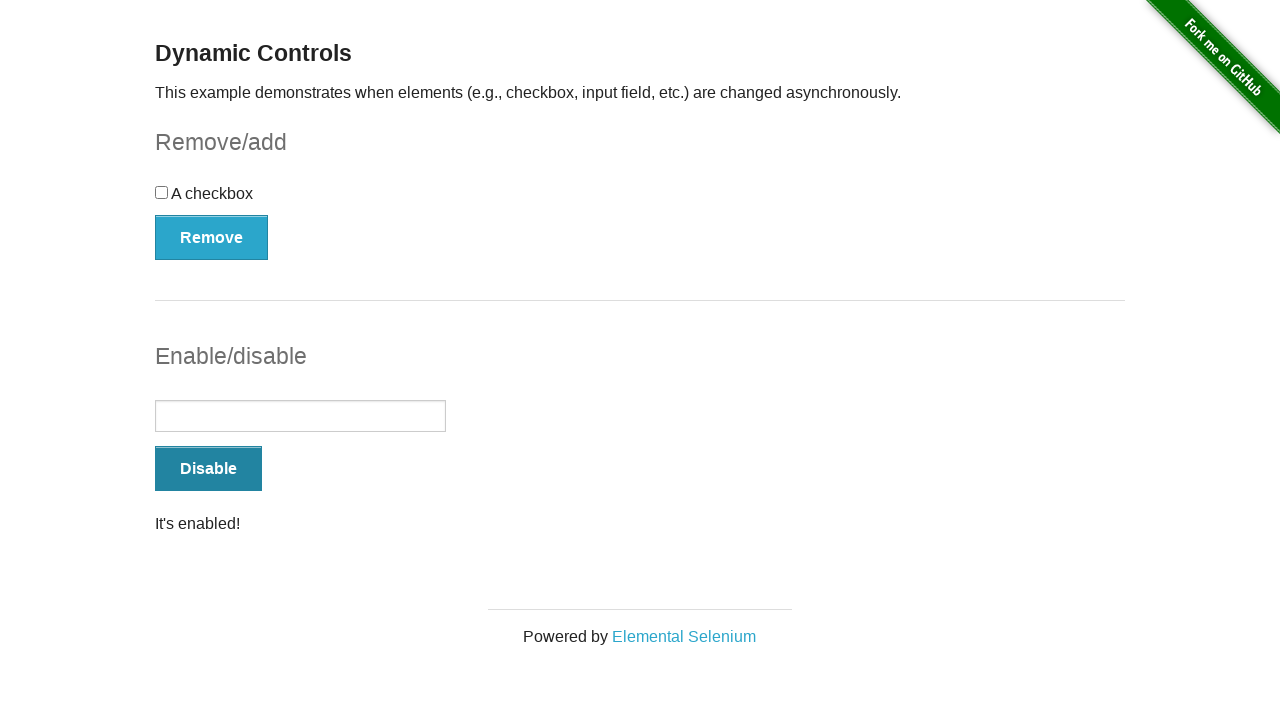